Tests drag and drop functionality by dragging an element to a specific target location using coordinates

Starting URL: https://jqueryui.com/droppable/

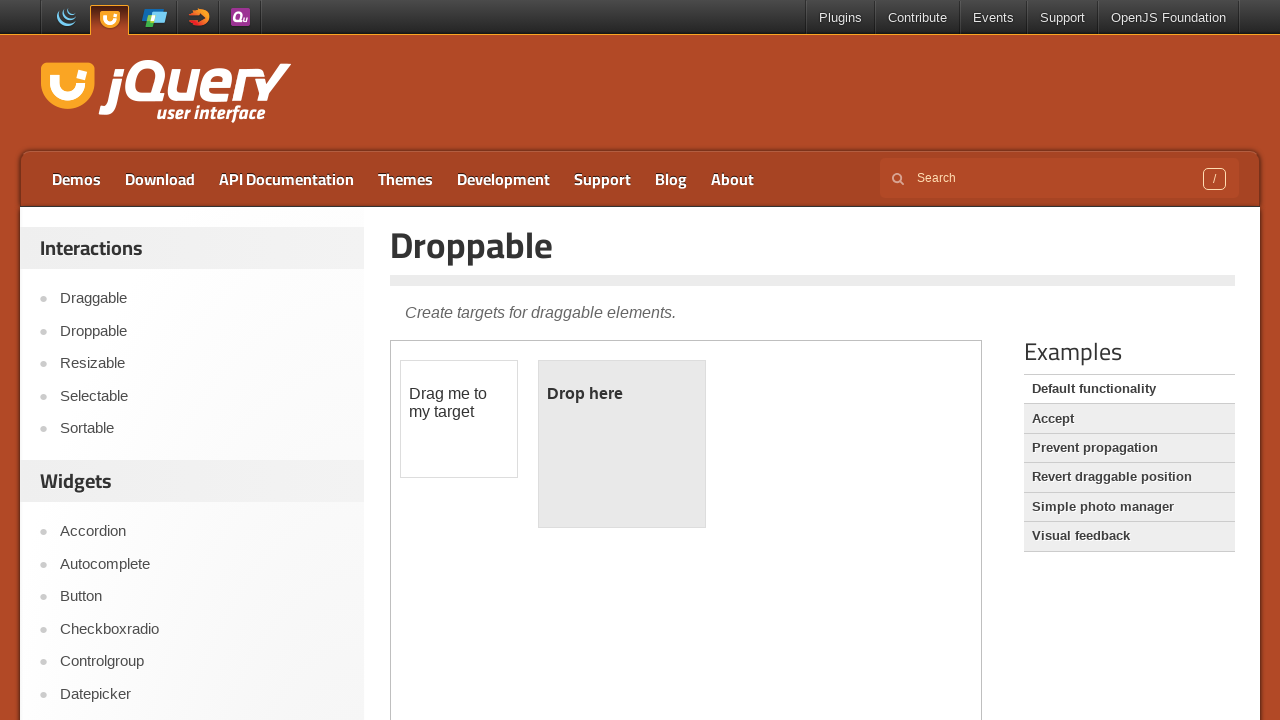

Located the iframe containing the drag and drop demo
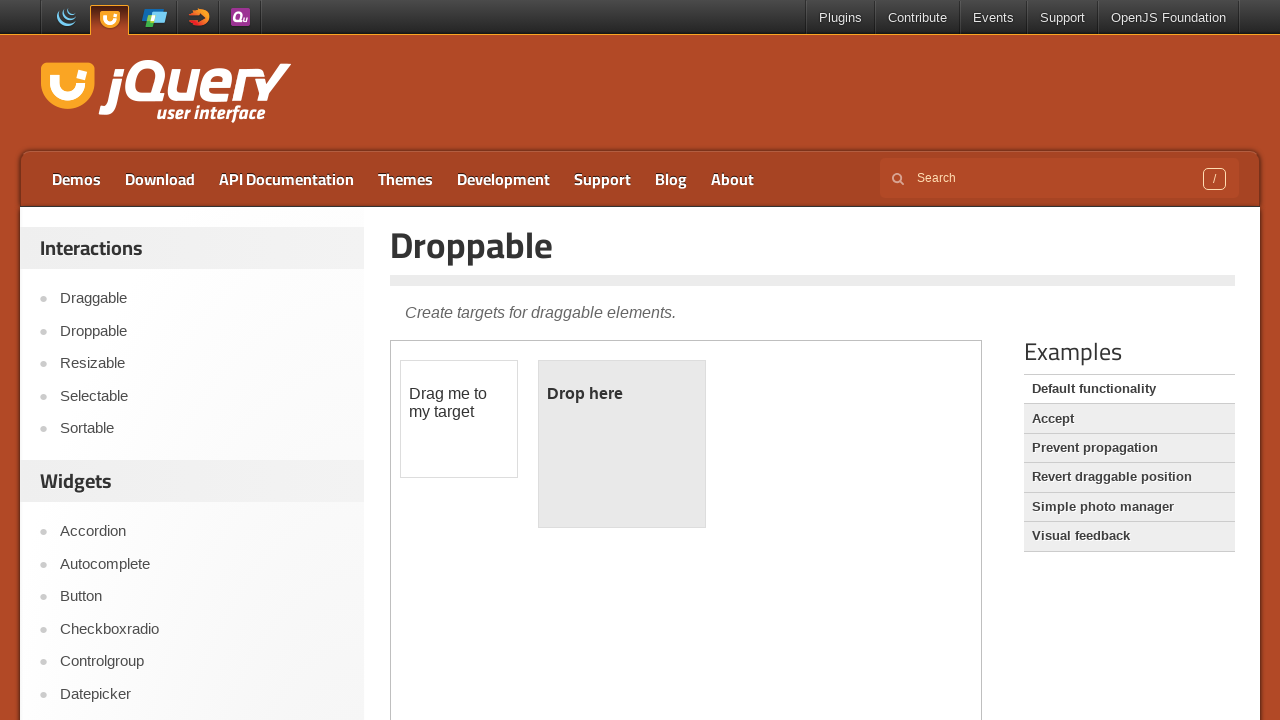

Located the draggable element
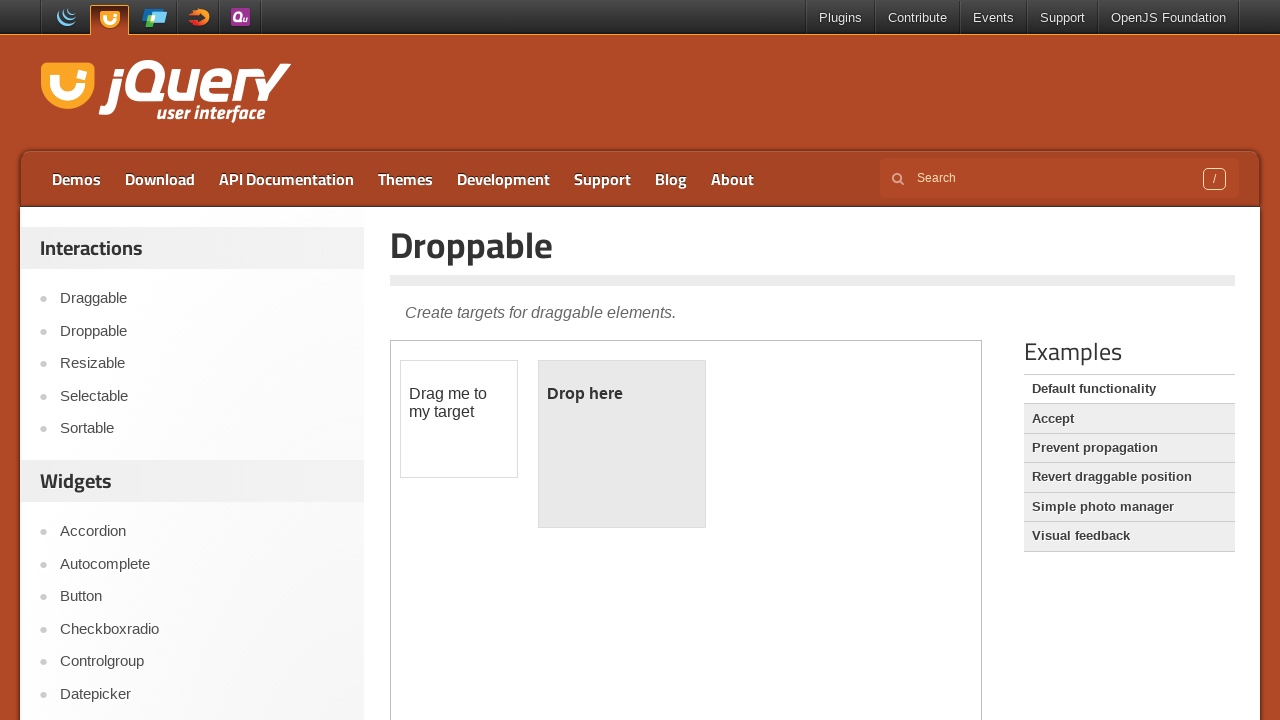

Located the droppable target element
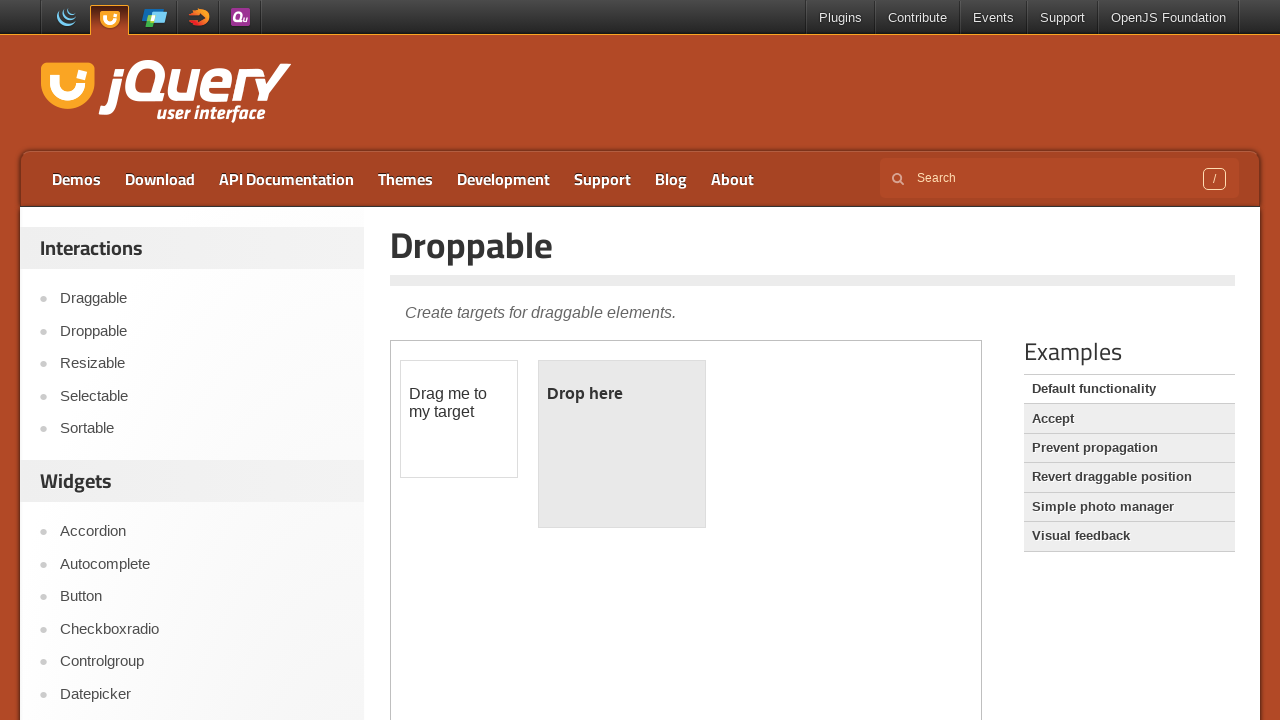

Retrieved bounding box coordinates of the target element
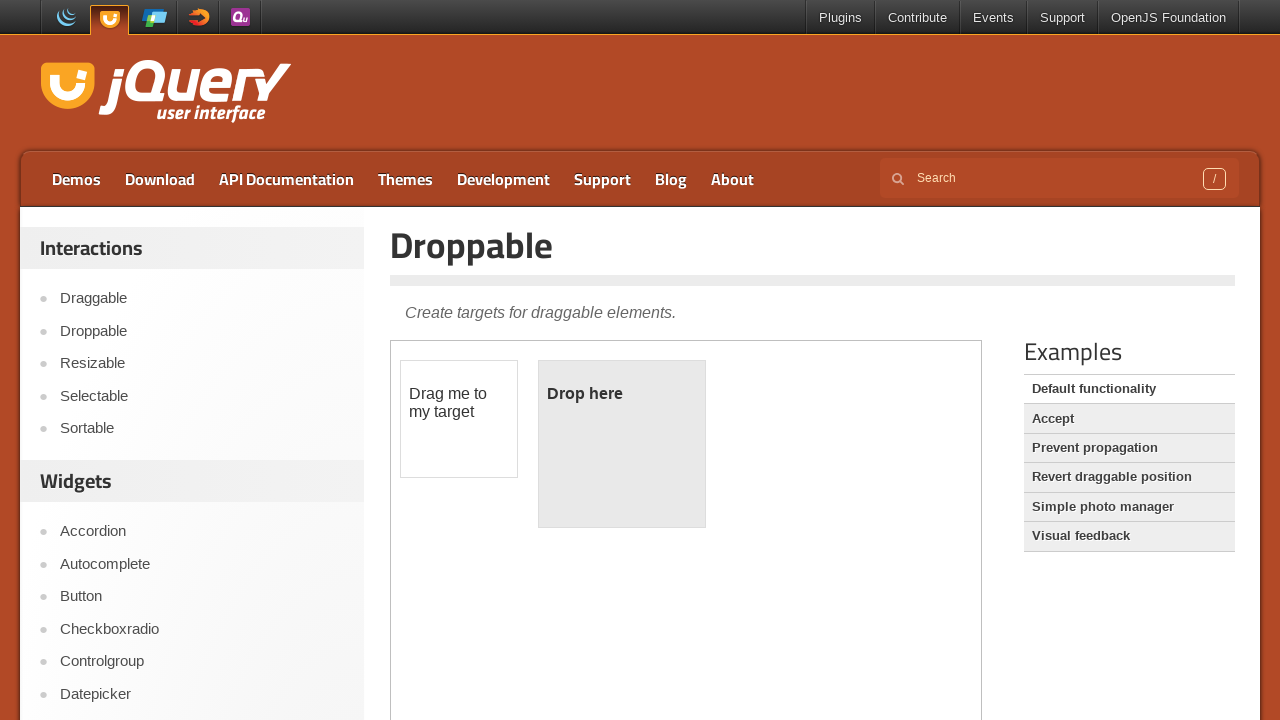

Dragged the draggable element to the exact target location at (622, 444)
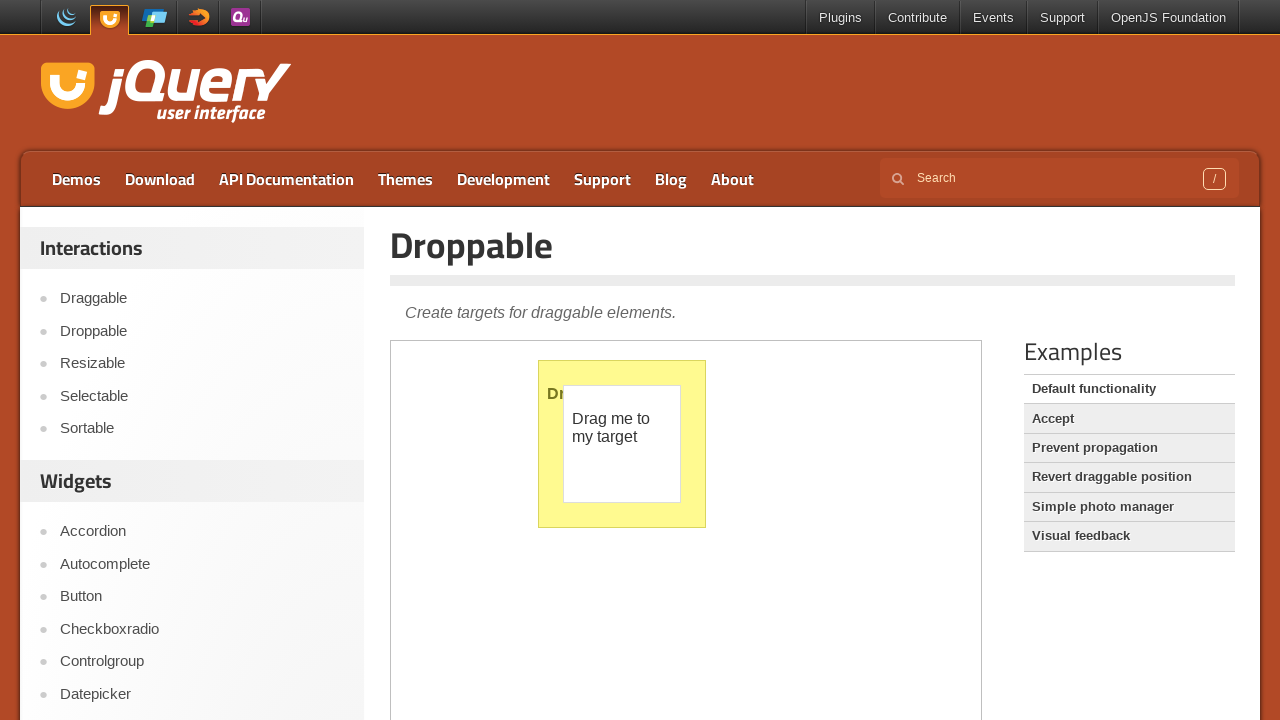

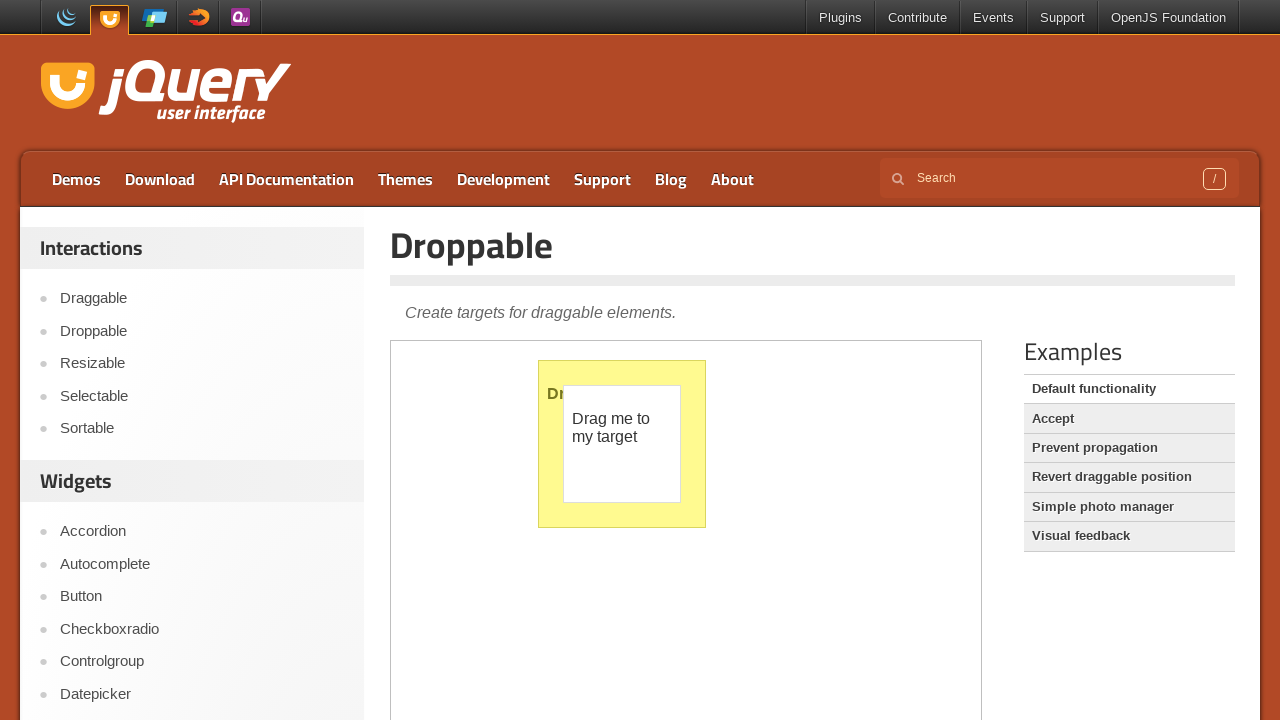